Navigates to a training enrollment form and interacts with the country dropdown selector to verify it contains selectable options

Starting URL: https://www.toolsqa.com/selenium-training/#enroll-form

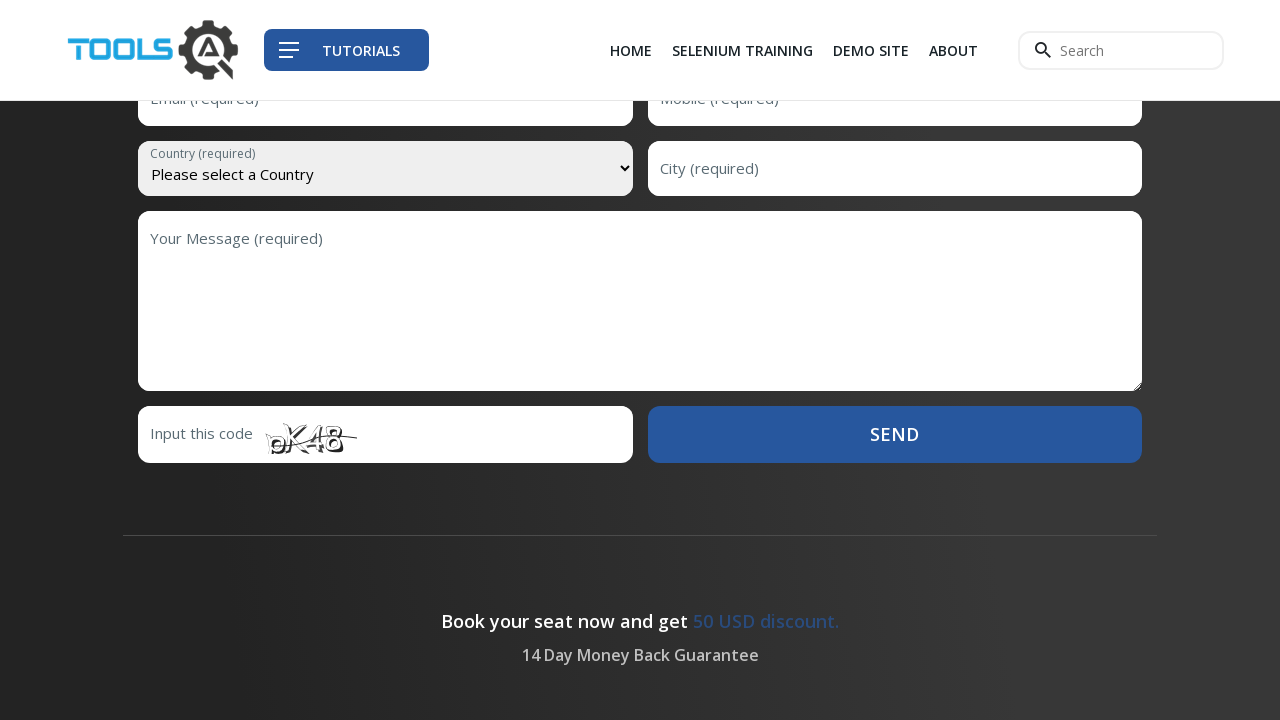

Country dropdown selector became visible
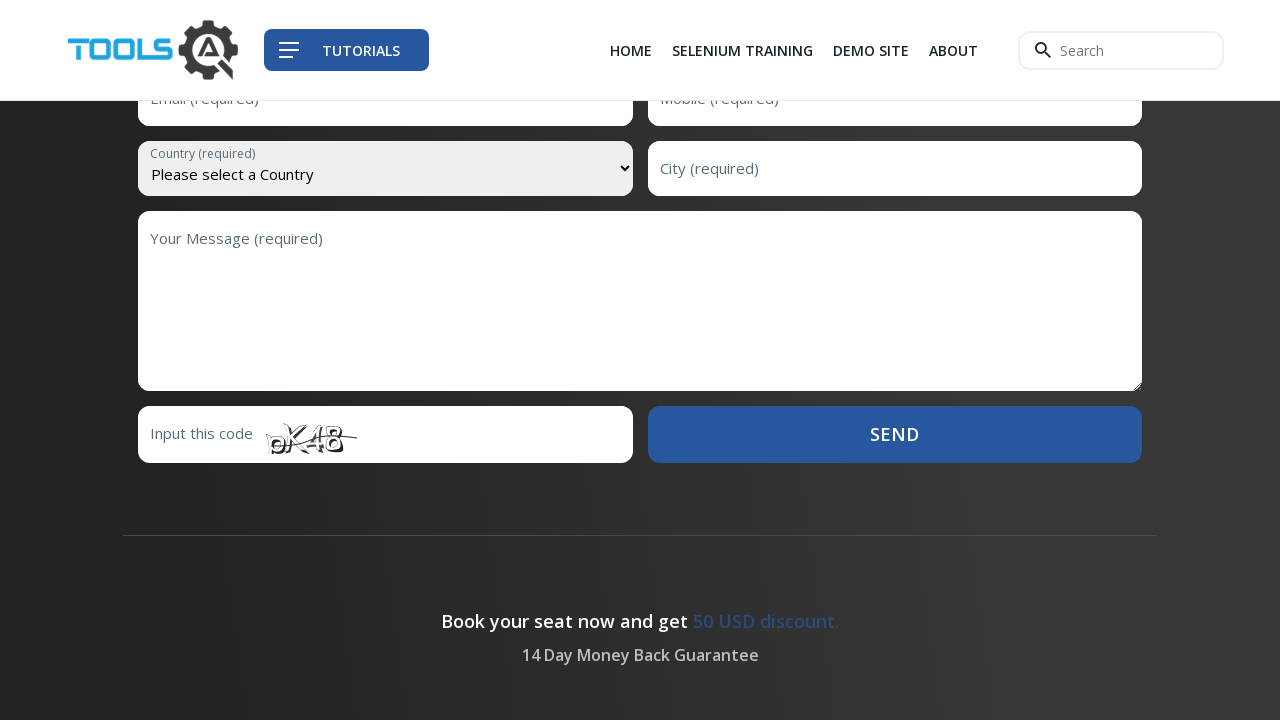

Clicked on country dropdown to open options at (385, 168) on #country
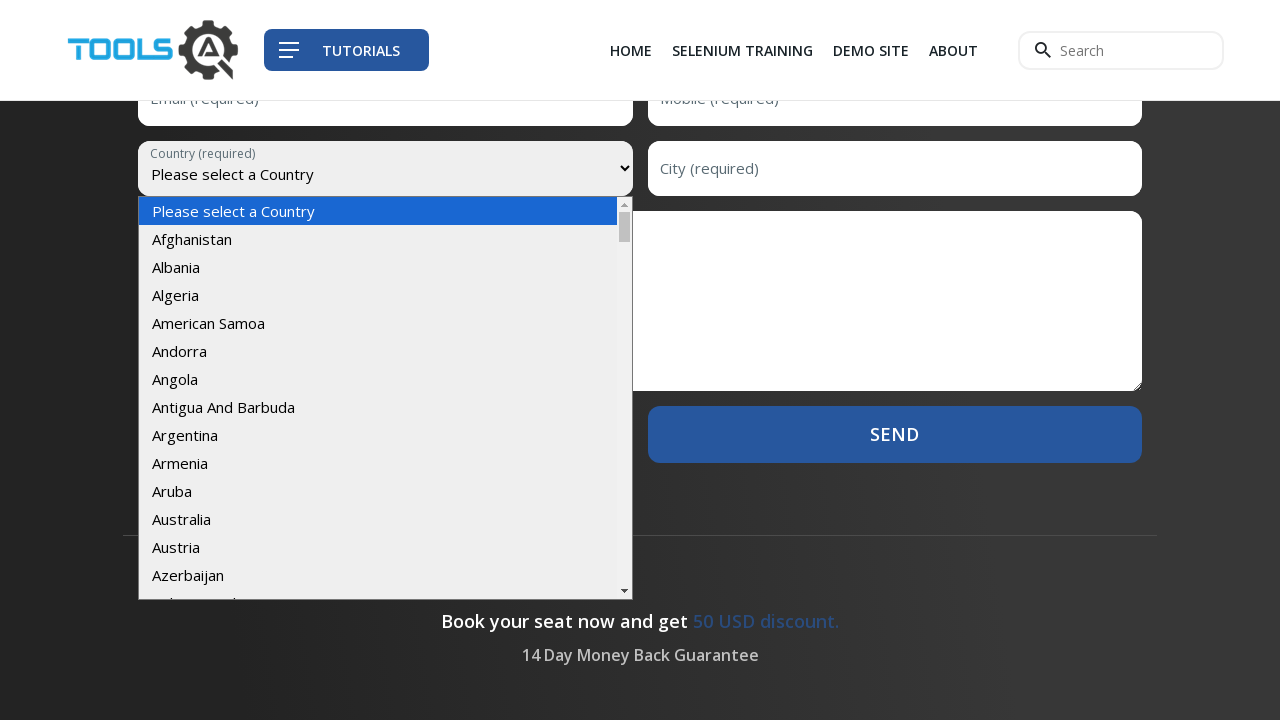

Selected 'India' from country dropdown on #country
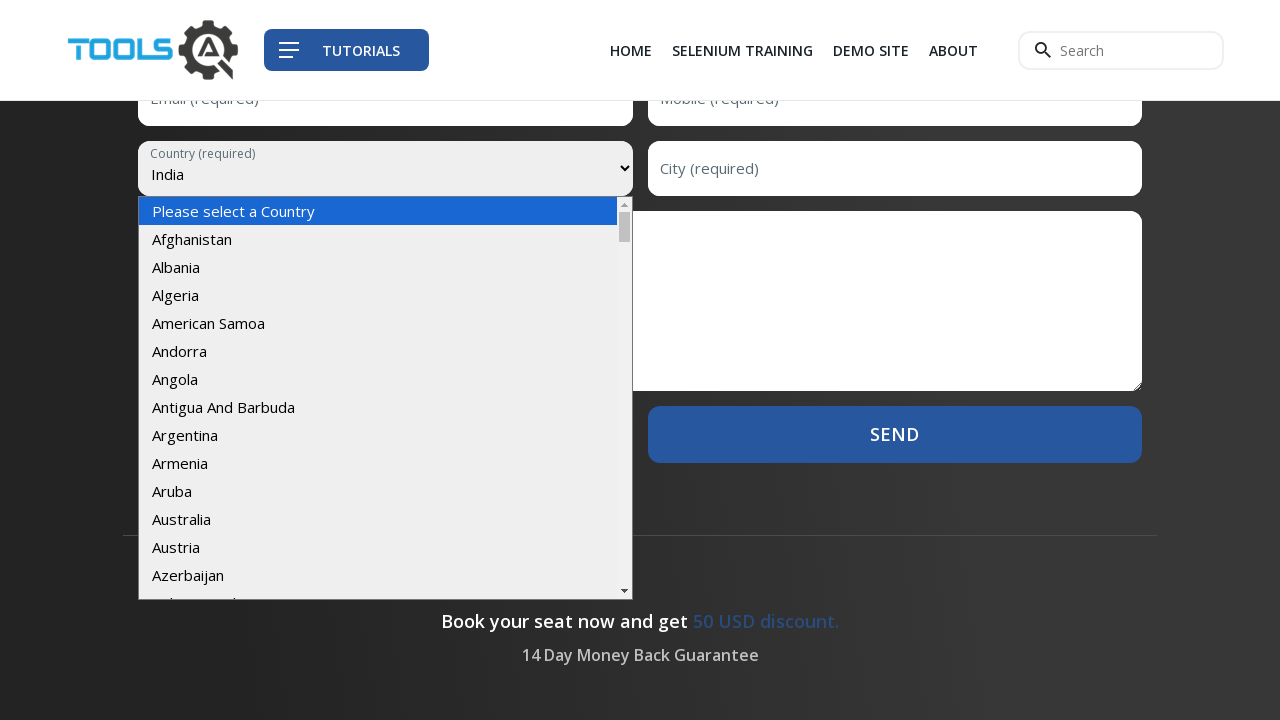

Verified that a country option was selected in the dropdown
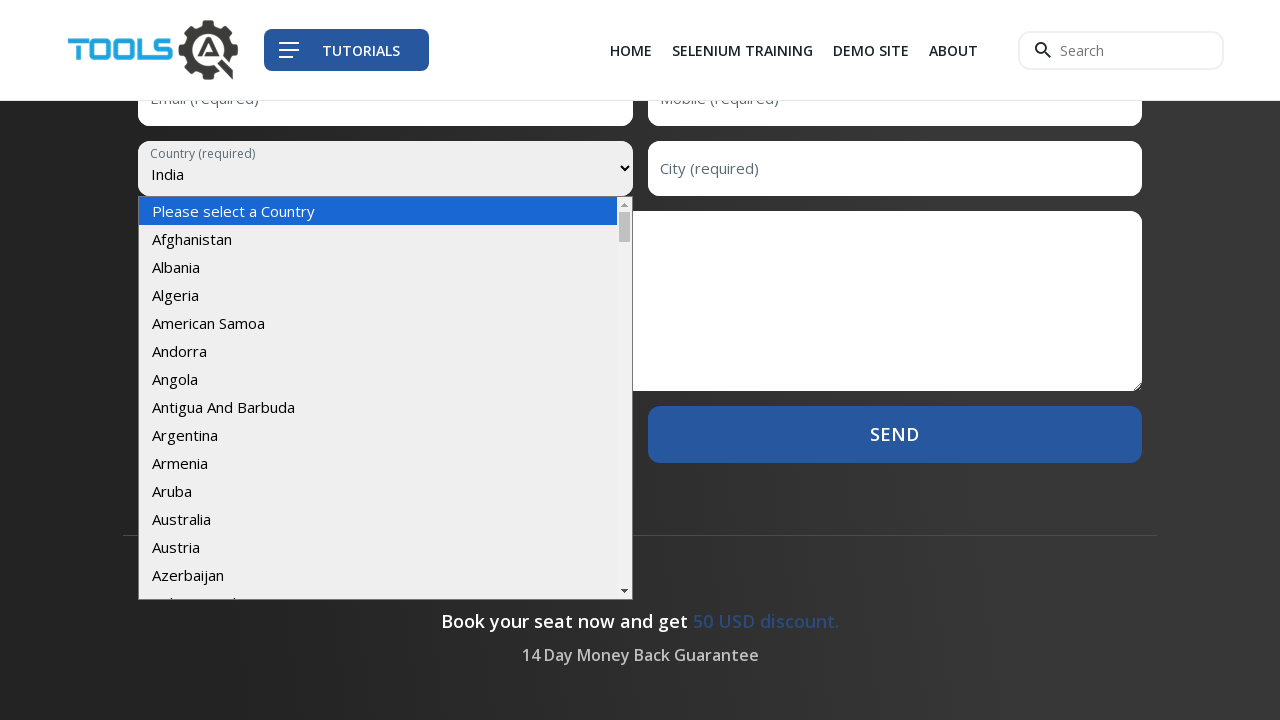

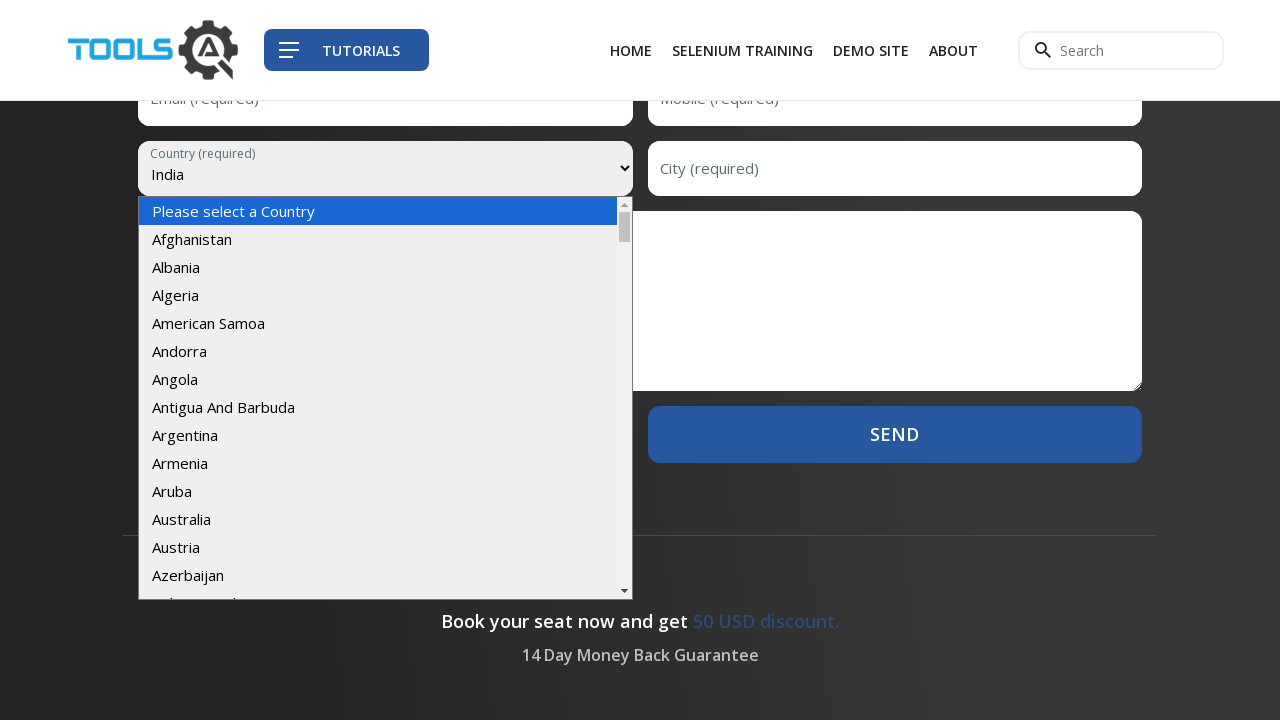